Tests JavaScript confirm dialog by clicking the confirm button, verifying the text, and dismissing it

Starting URL: https://testcenter.techproeducation.com/index.php?page=javascript-alerts

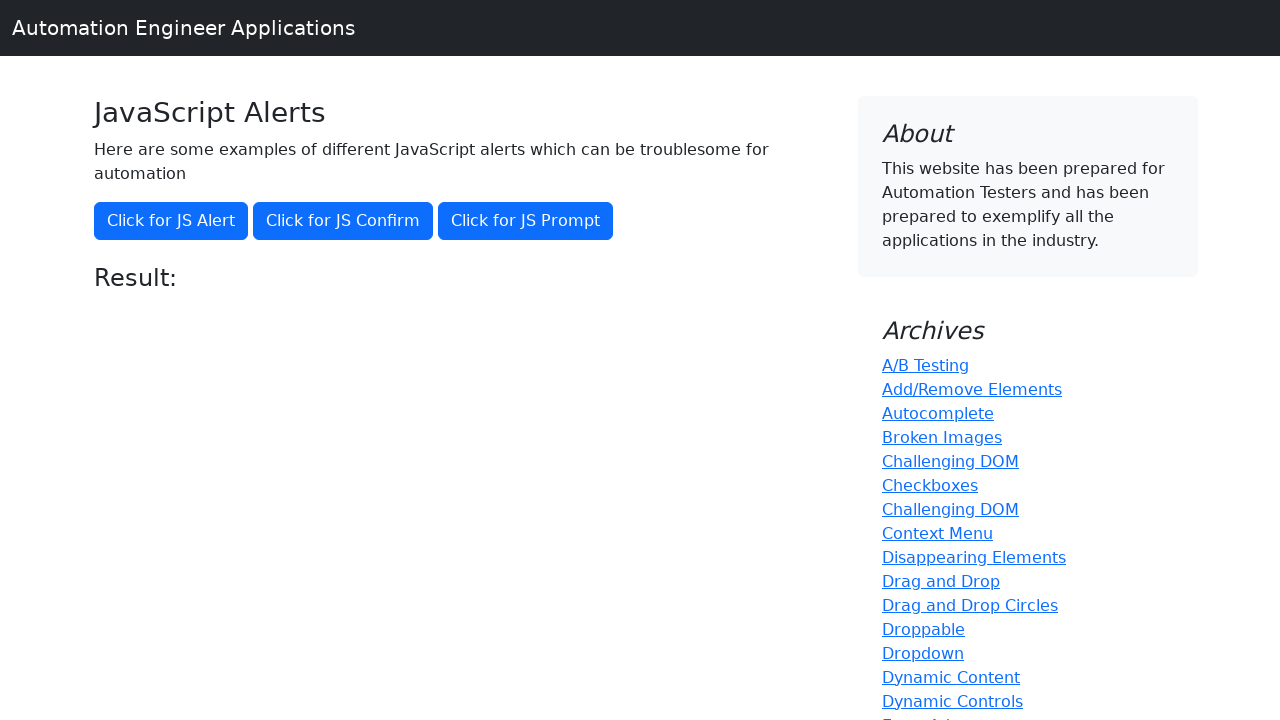

Clicked the confirm dialog button (jsConfirm) at (343, 221) on xpath=//button[@onclick='jsConfirm()']
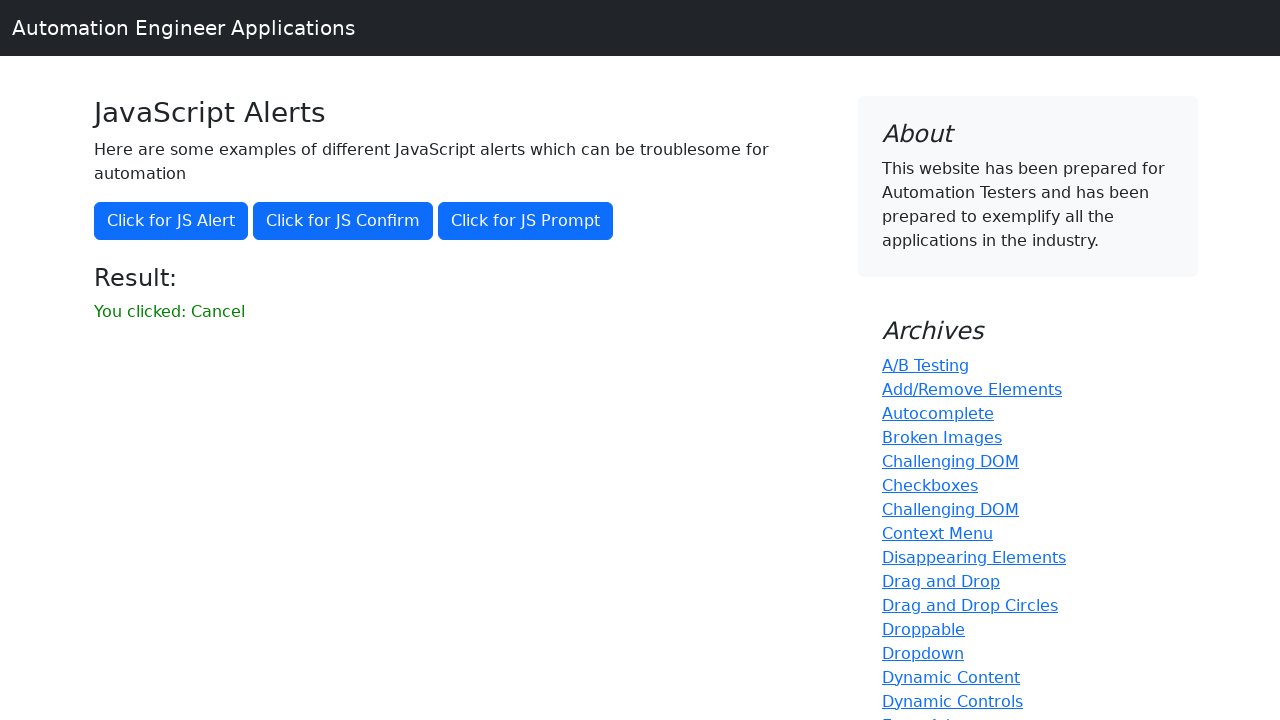

Set up dialog handler to dismiss the confirm dialog
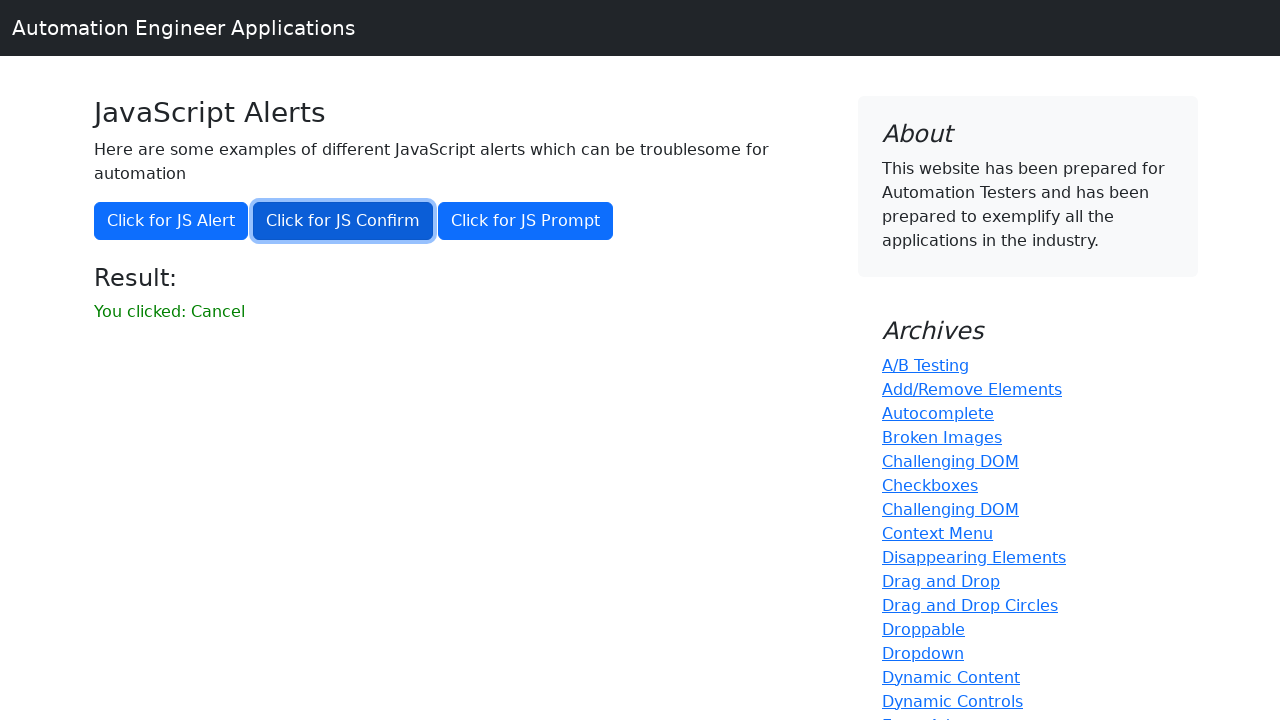

Waited for result message to appear
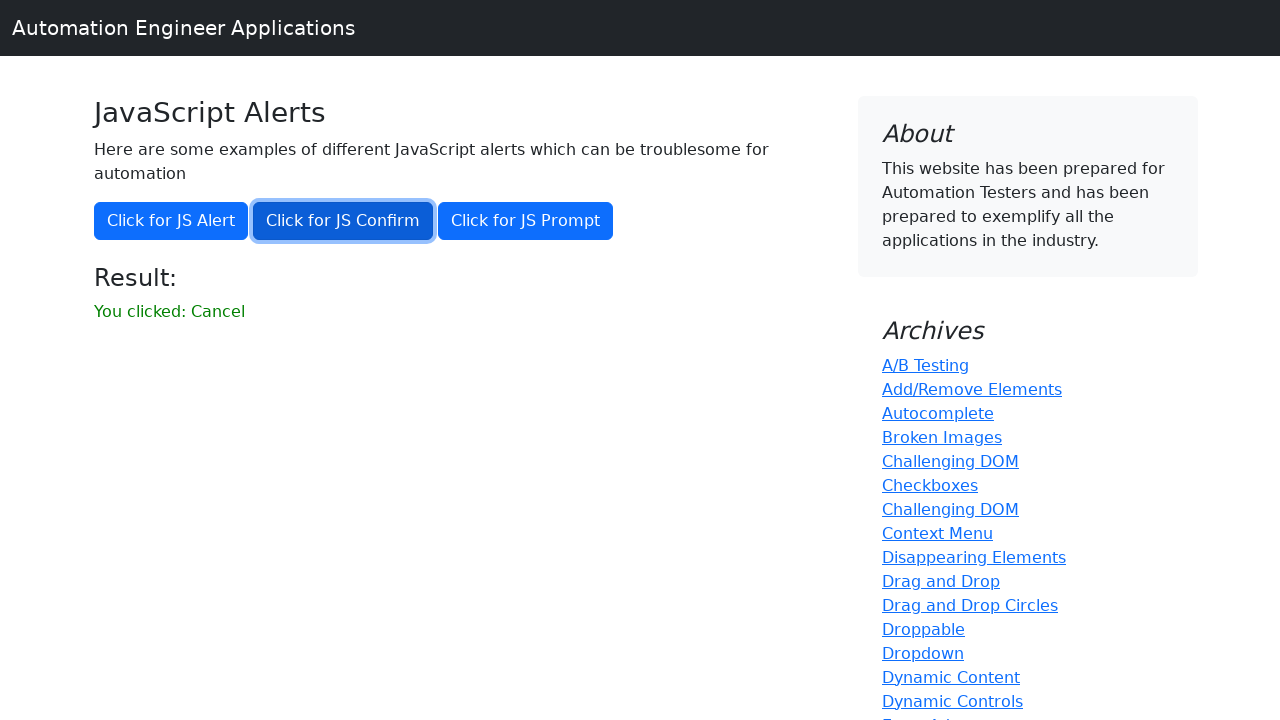

Retrieved result text content
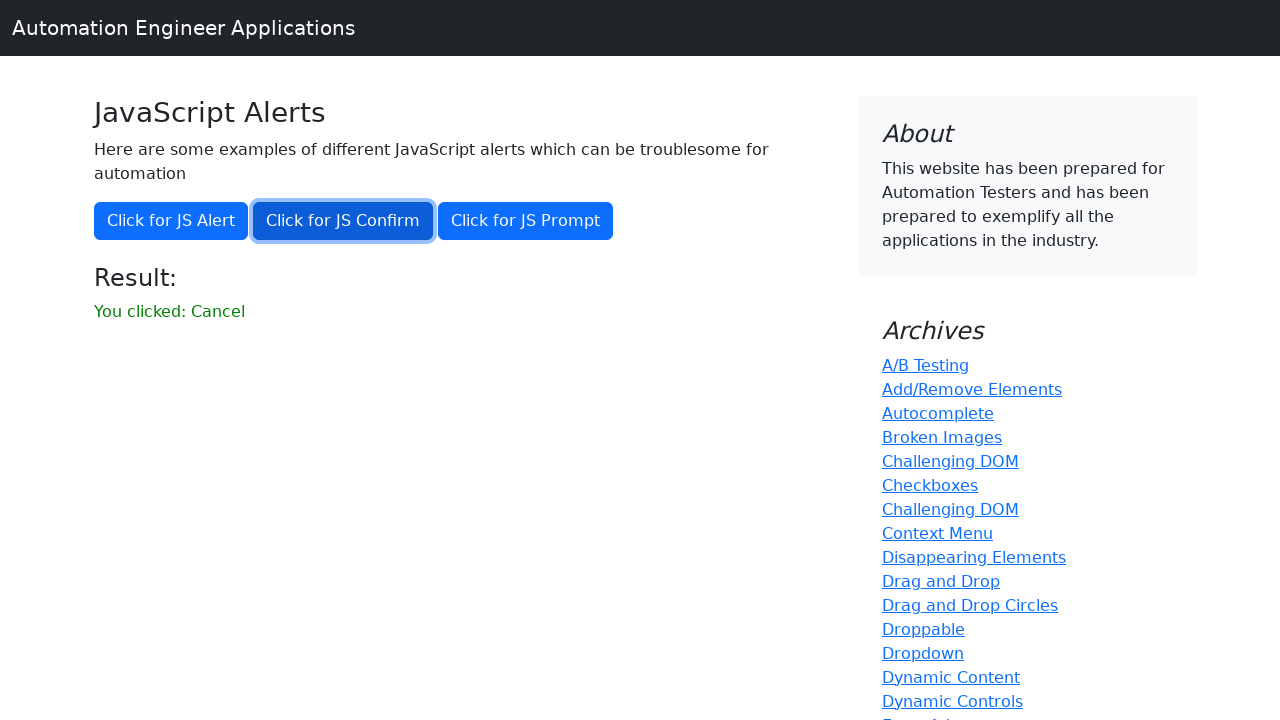

Verified result text equals 'You clicked: Cancel'
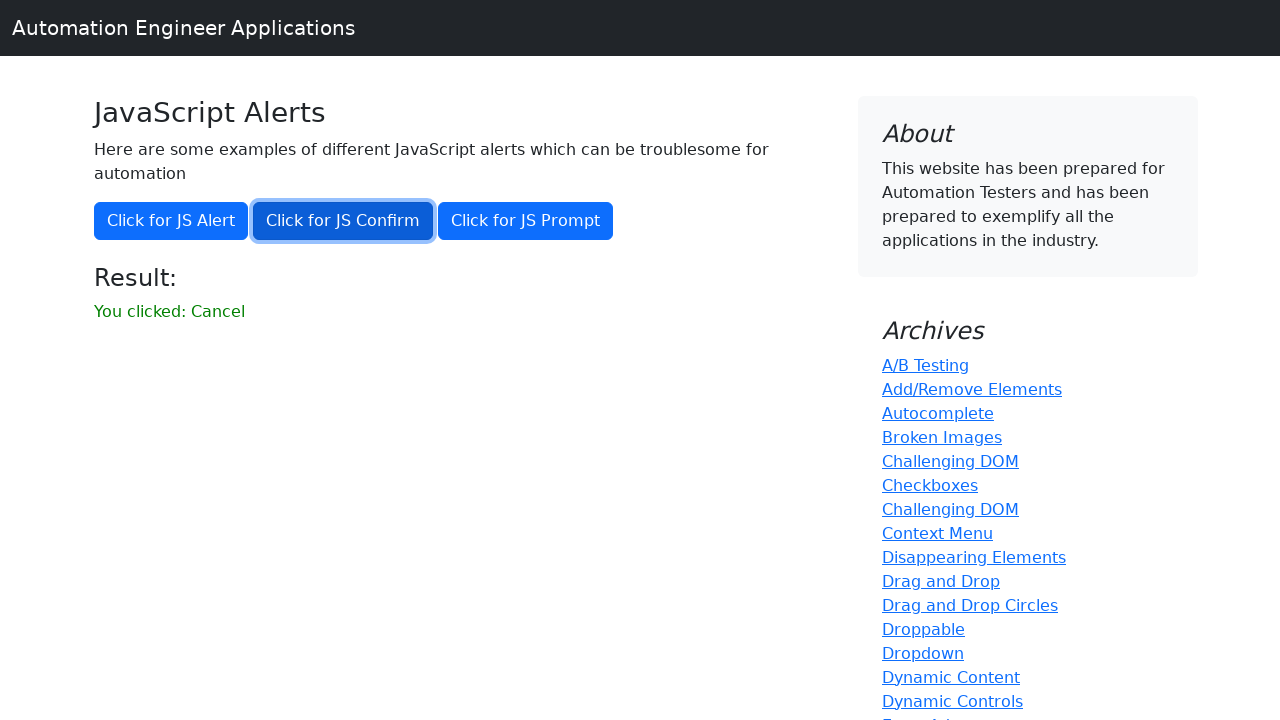

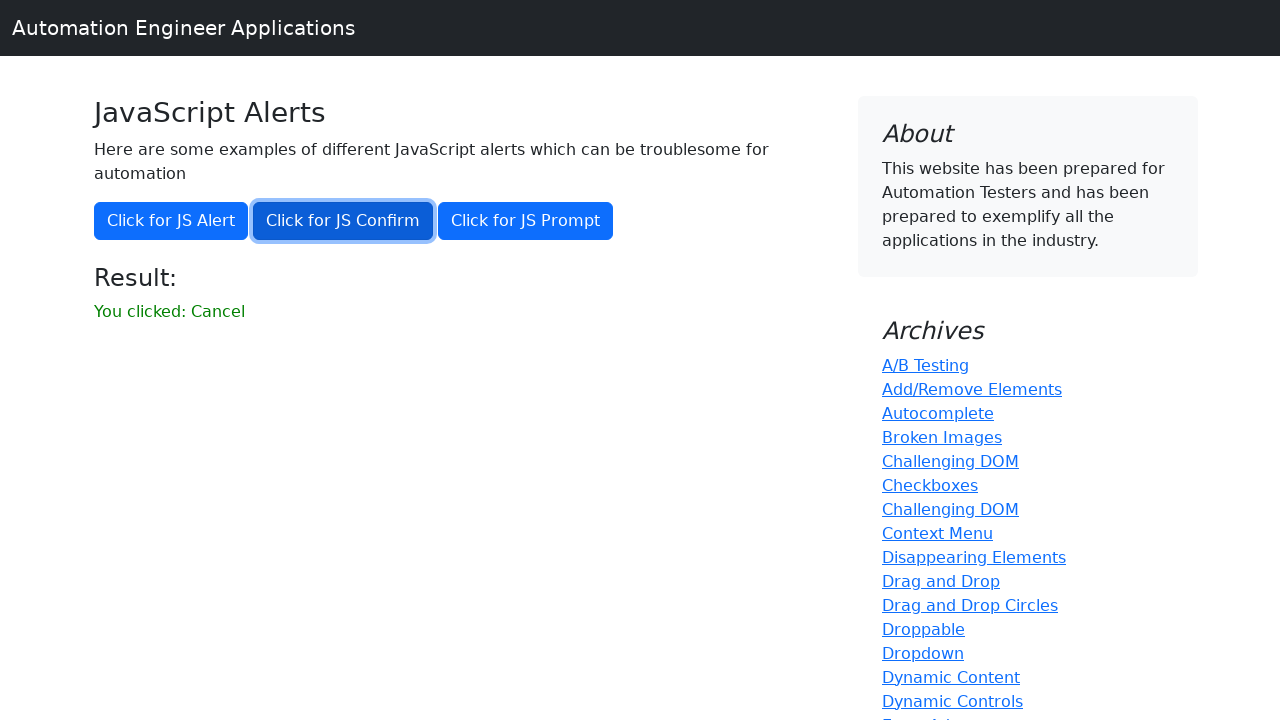